Tests that empty email is not permitted by submitting form with name and age but leaving email empty

Starting URL: https://davi-vert.vercel.app/index.html

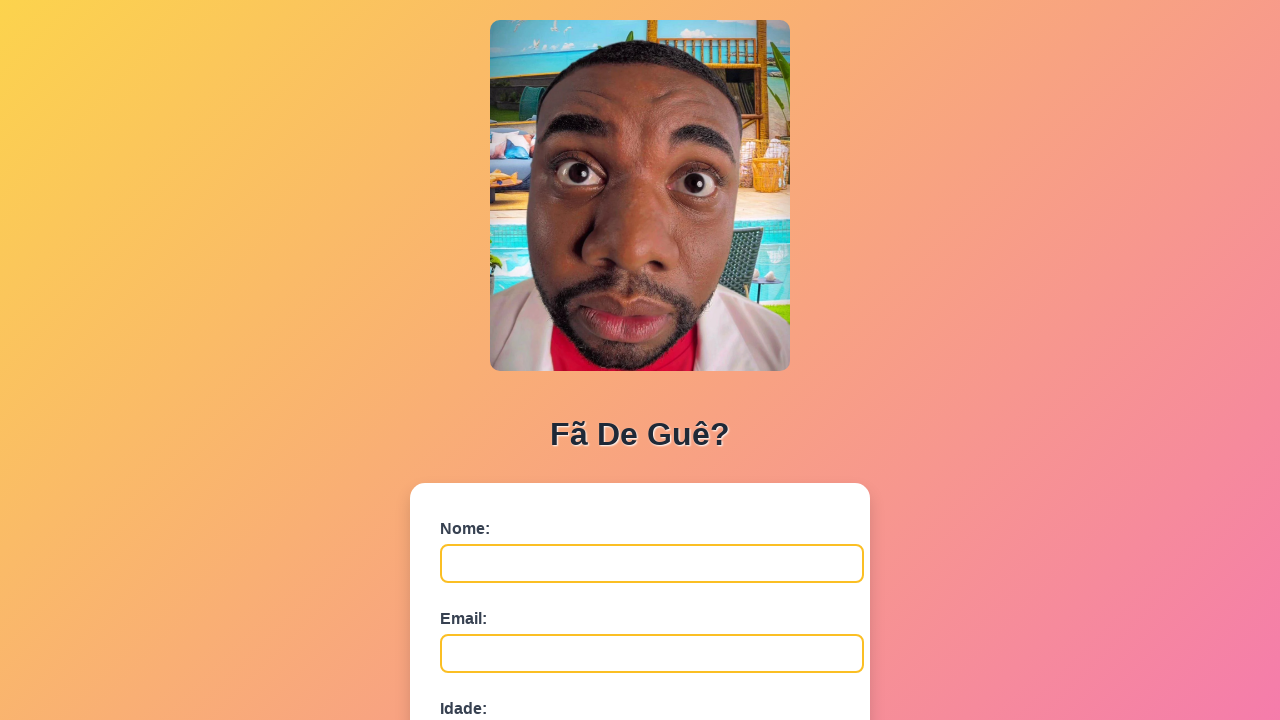

Navigated to form page
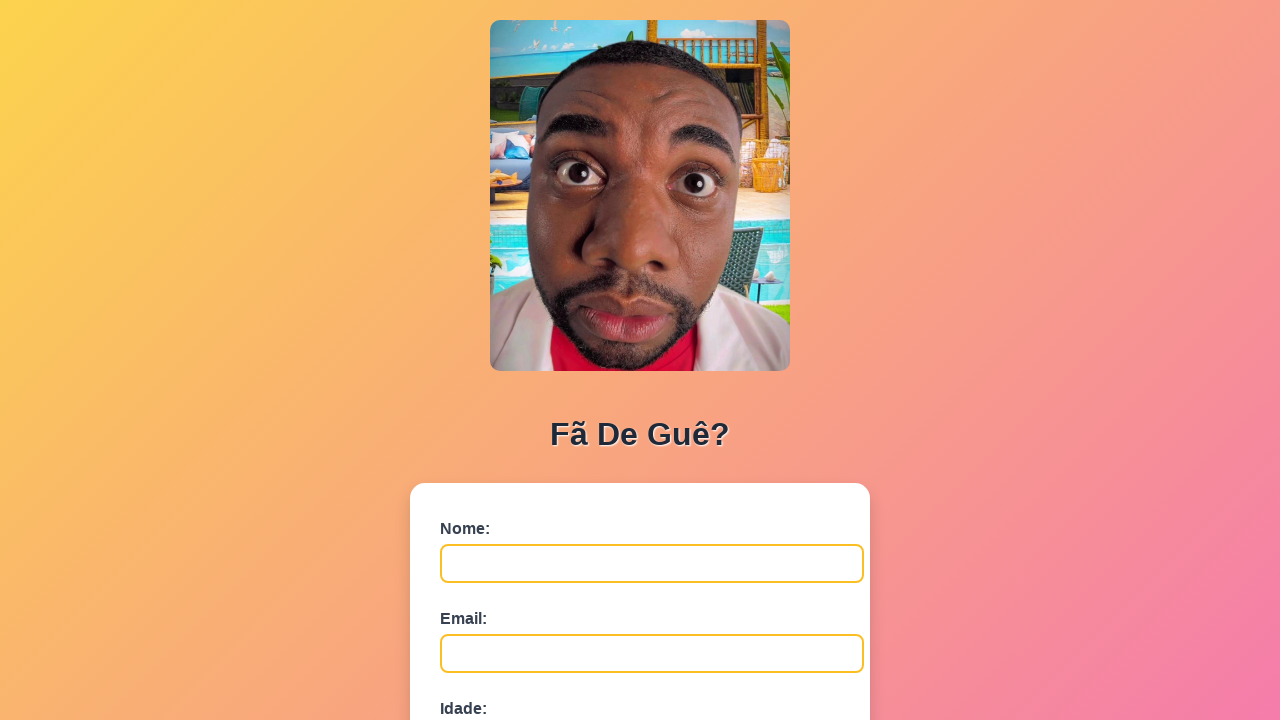

Filled name field with 'Sem Email' on #nome
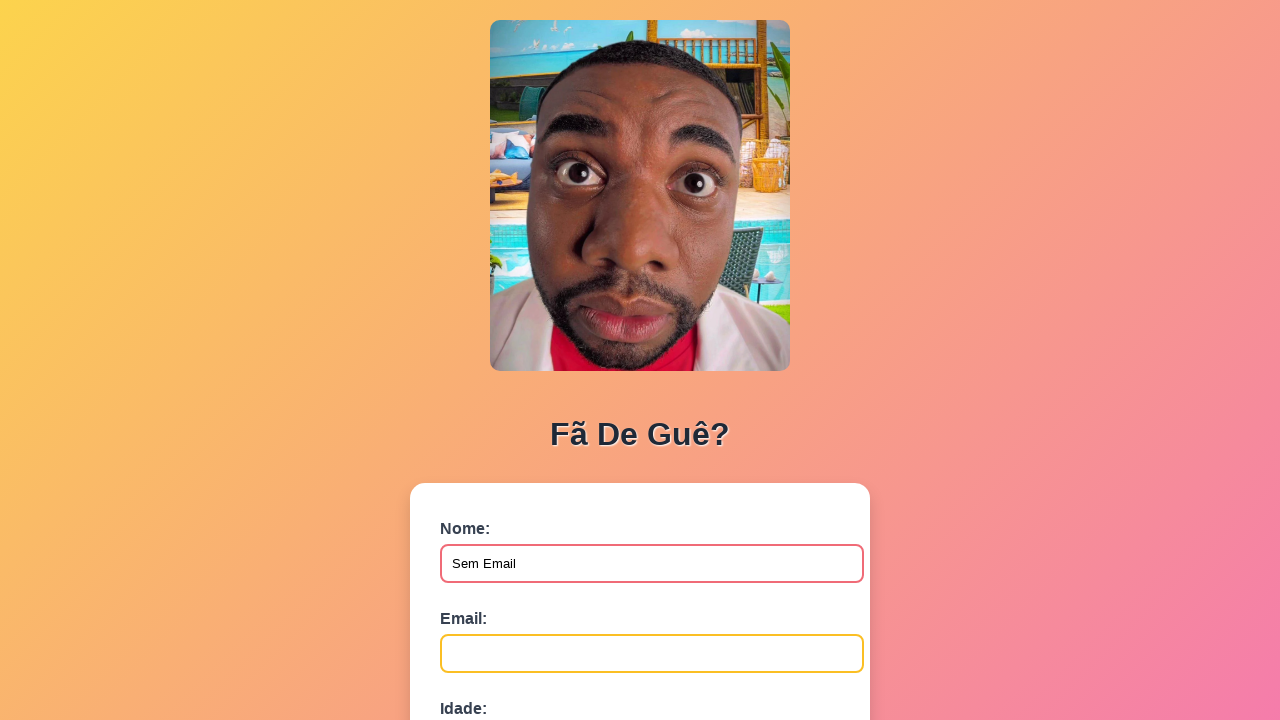

Filled age field with '30' on #idade
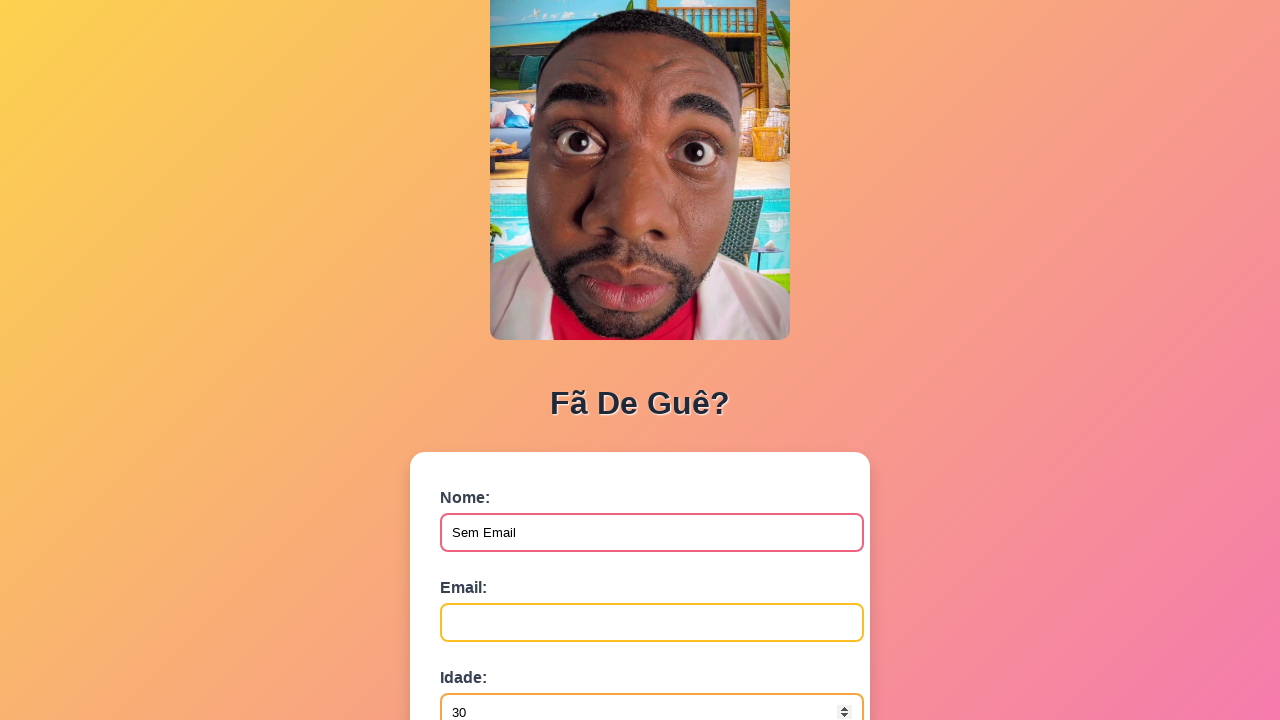

Clicked submit button with email field left empty at (490, 569) on button[type='submit']
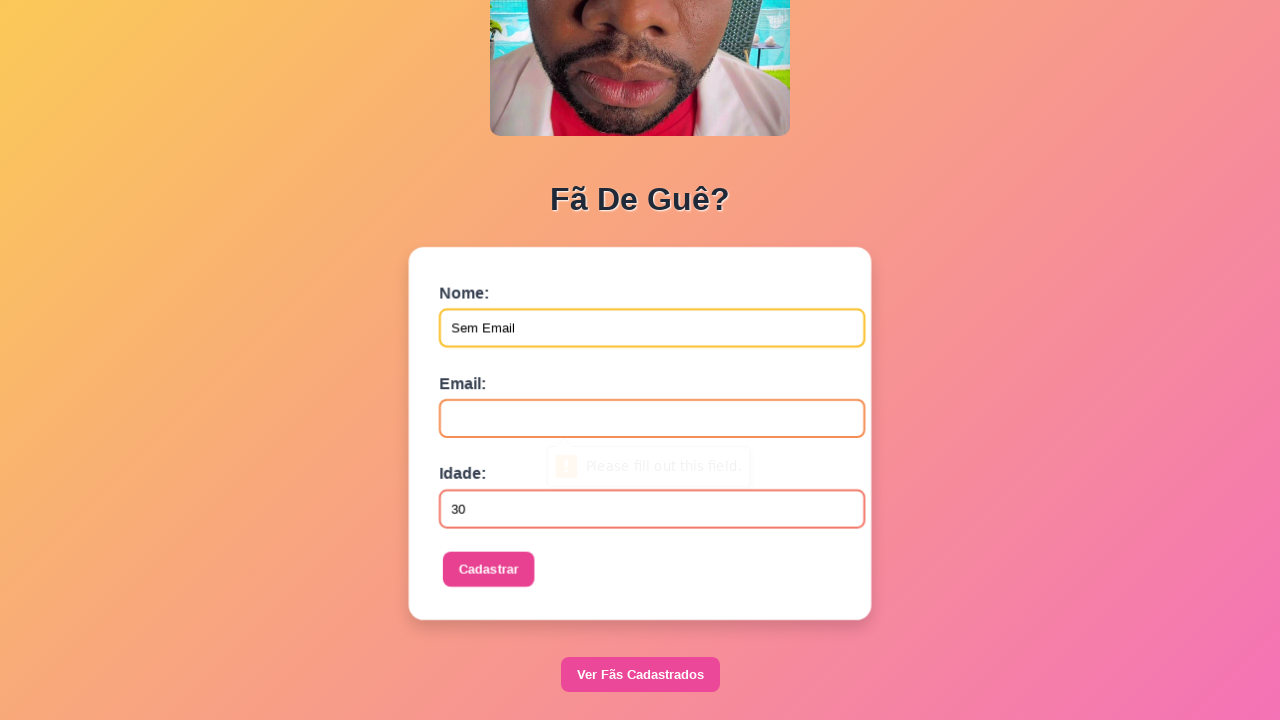

Waited 500ms for form submission response
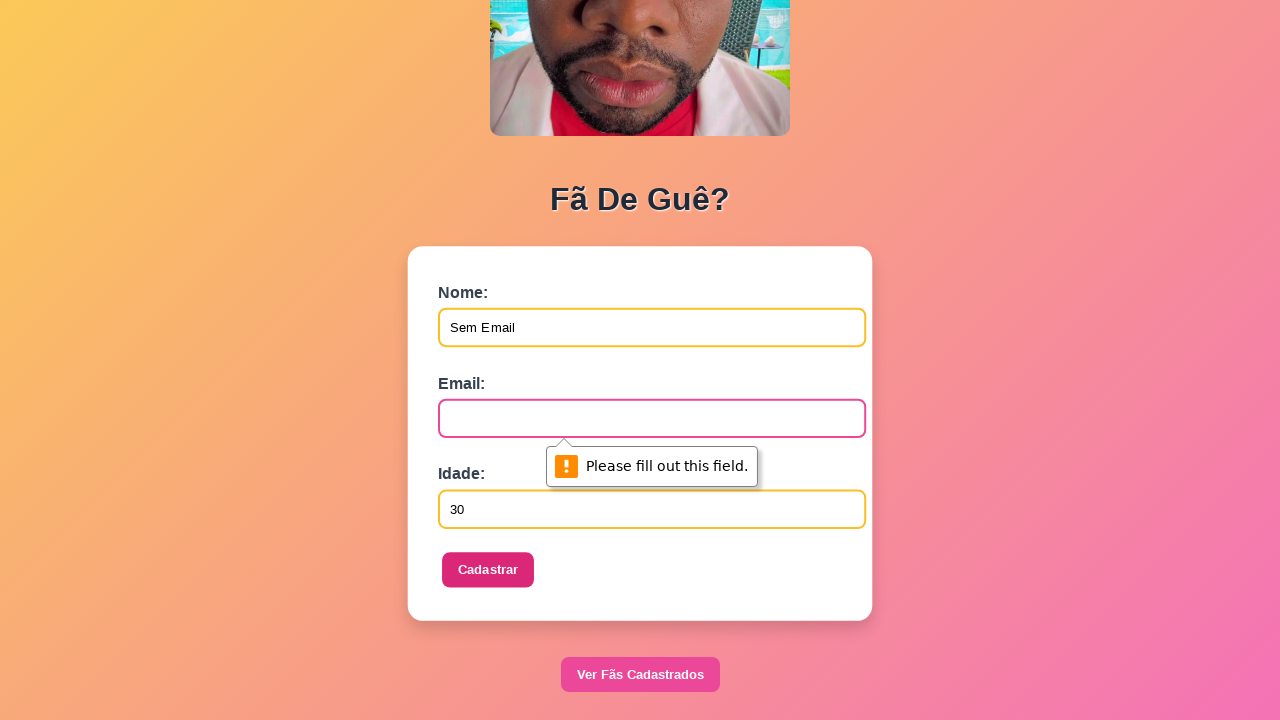

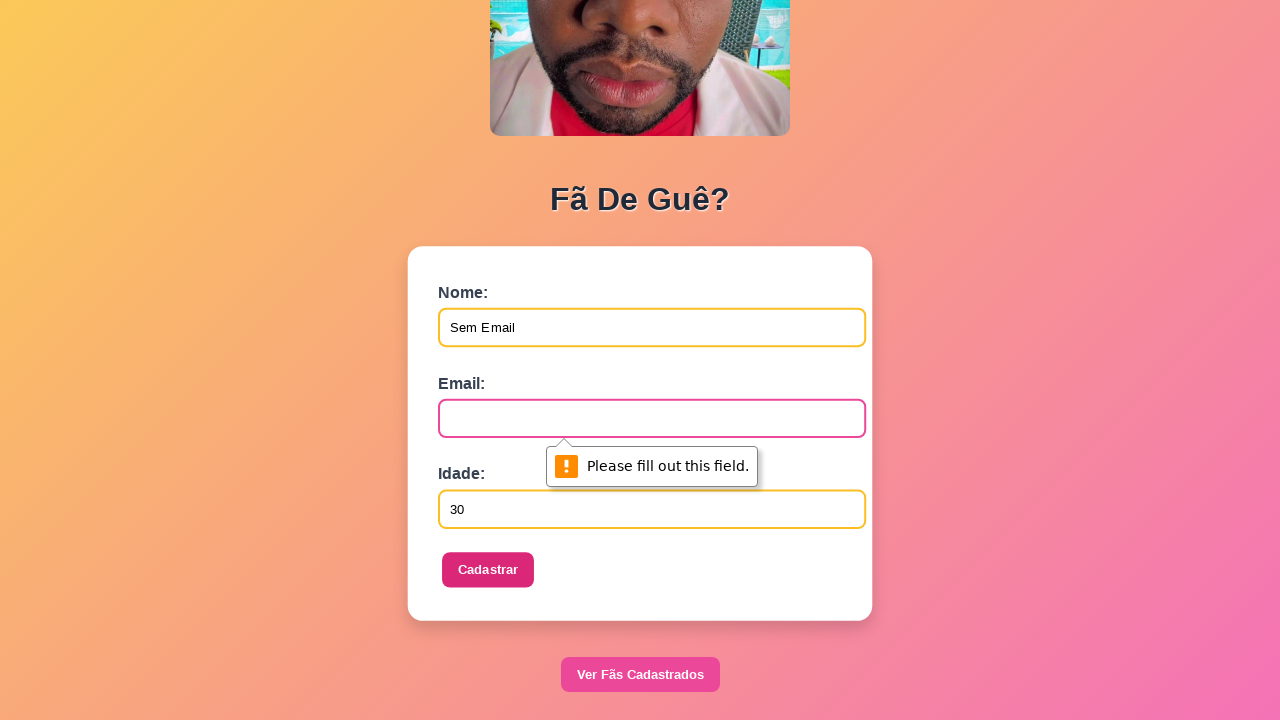